Tests form filling functionality by entering first name, last name, and email into a practice form and verifying the values are set correctly

Starting URL: https://demoqa.com/automation-practice-form

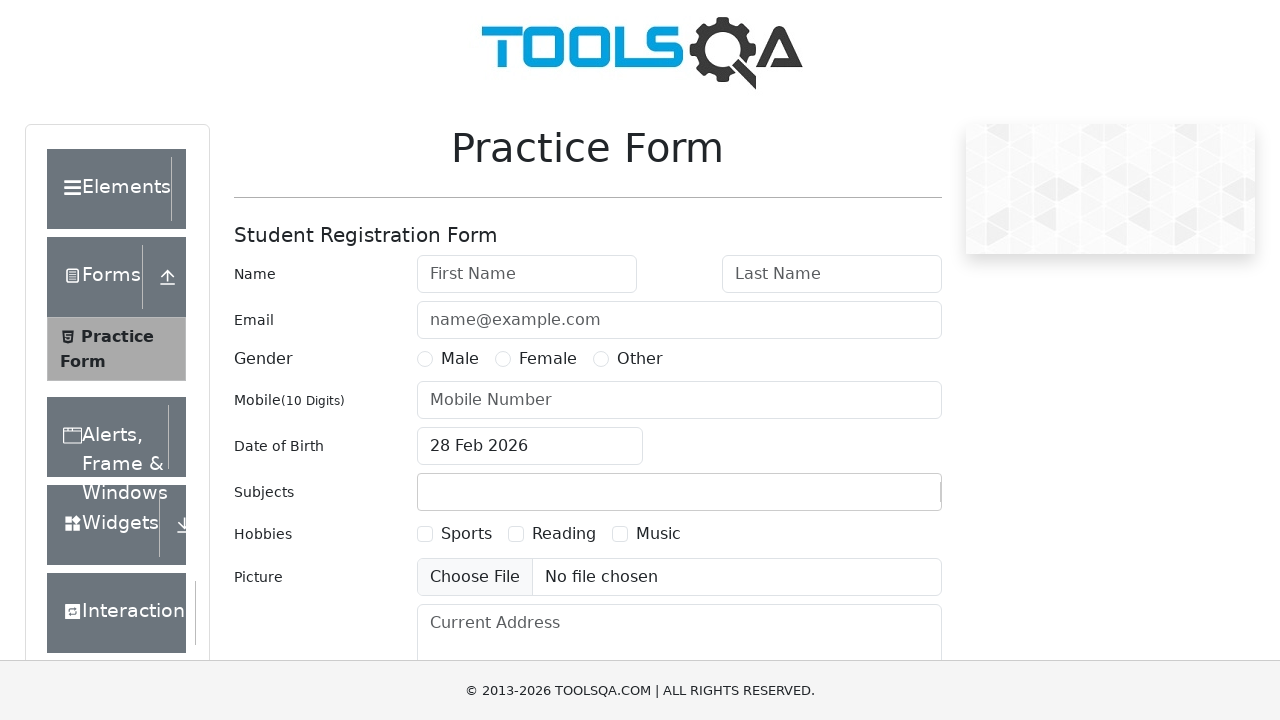

Filled first name field with 'John' on internal:attr=[placeholder="First Name"i]
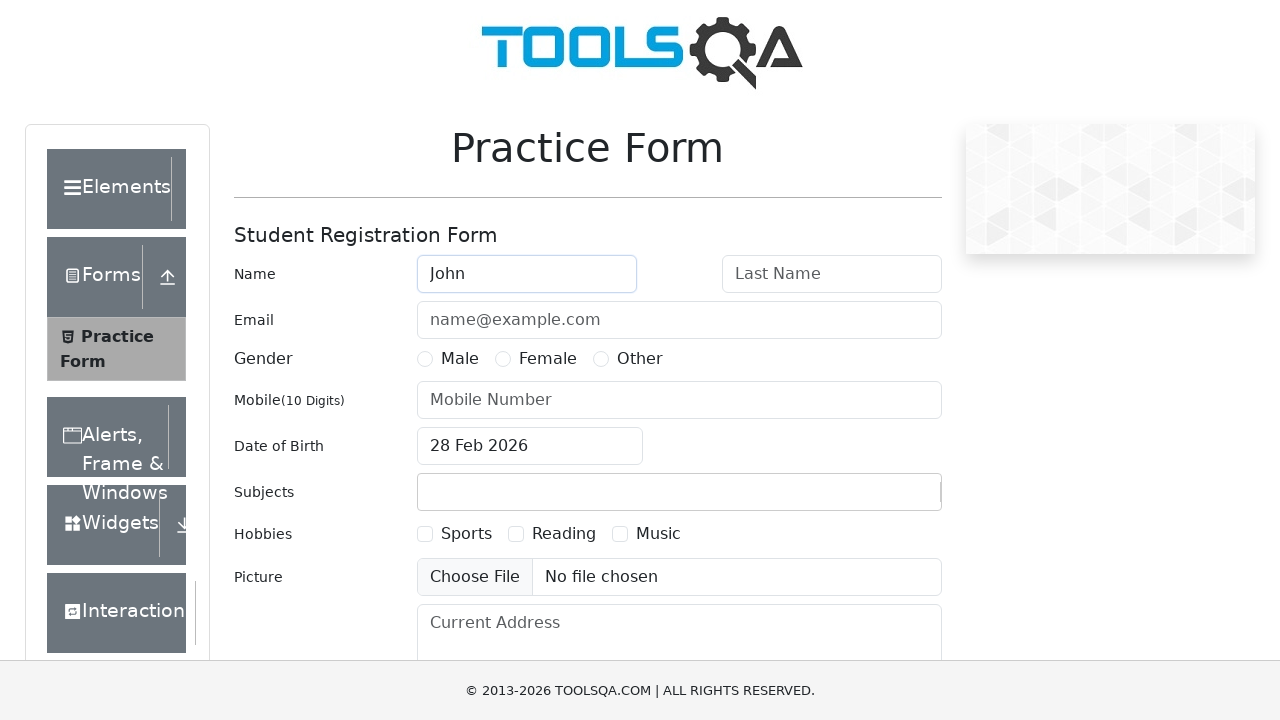

Filled last name field with 'Wick' on internal:attr=[placeholder="Last Name"i]
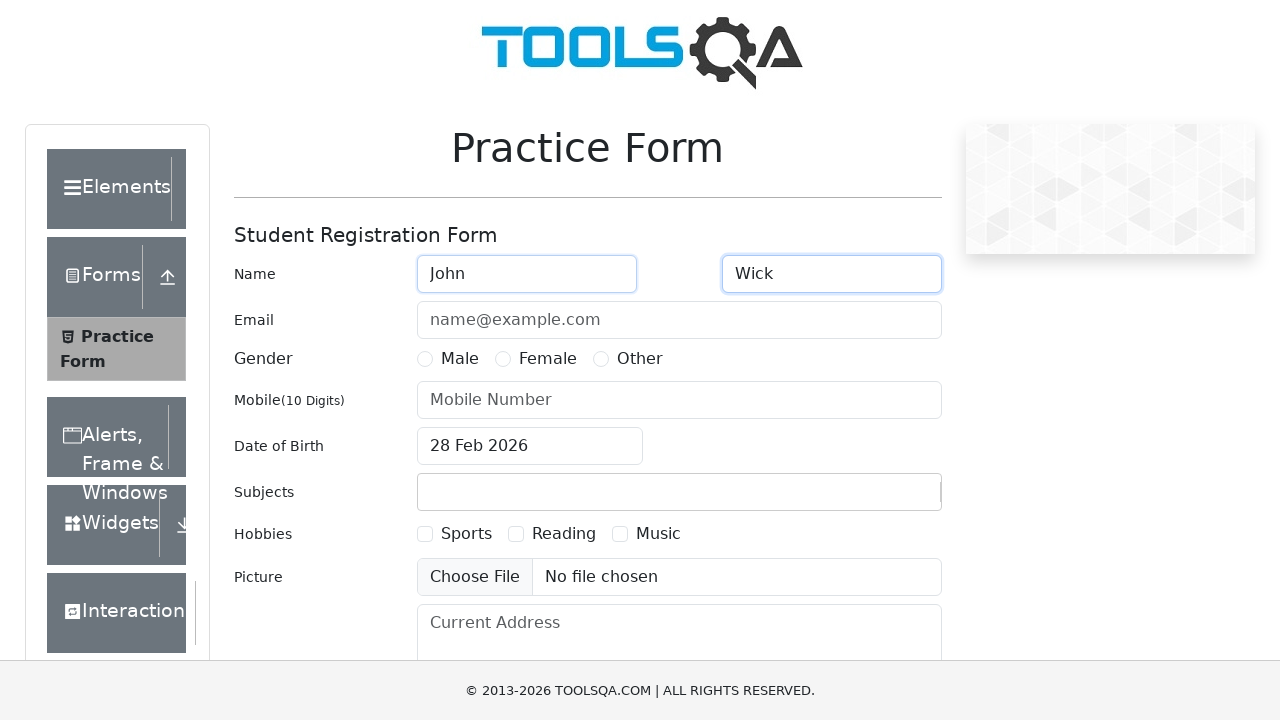

Filled email field with 'john@gmail.com' on internal:attr=[placeholder="name@example.com"i]
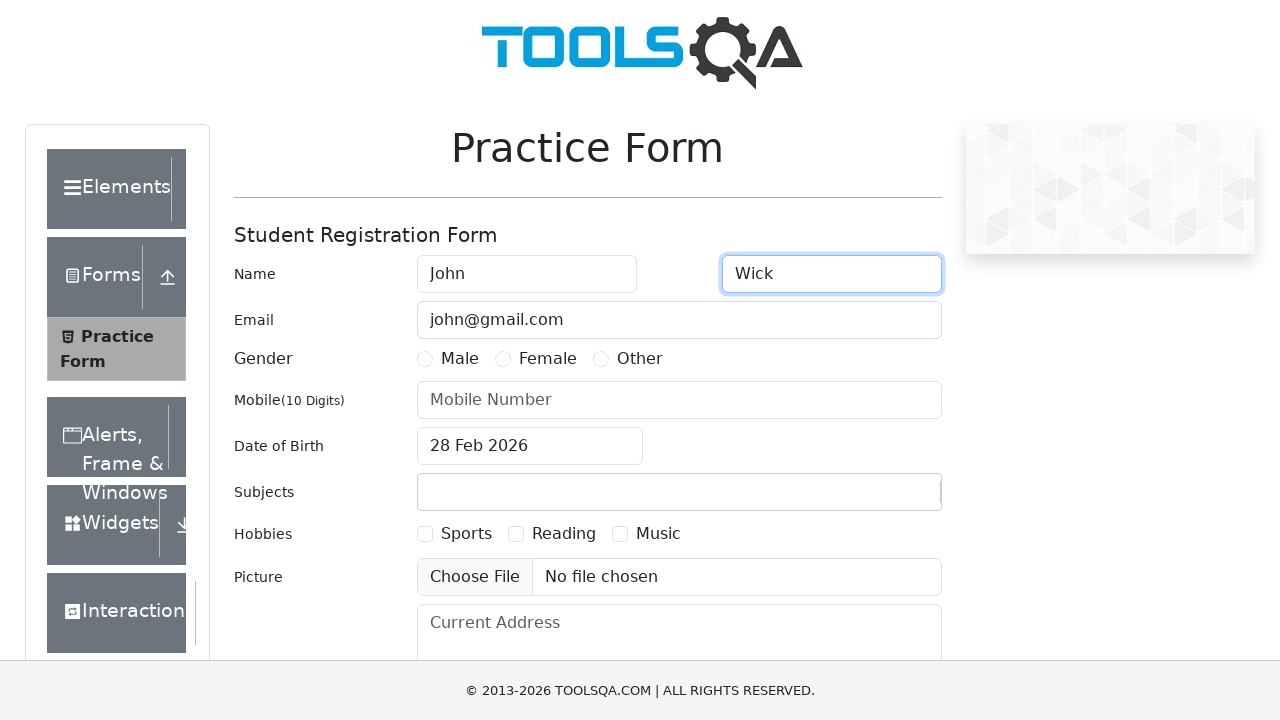

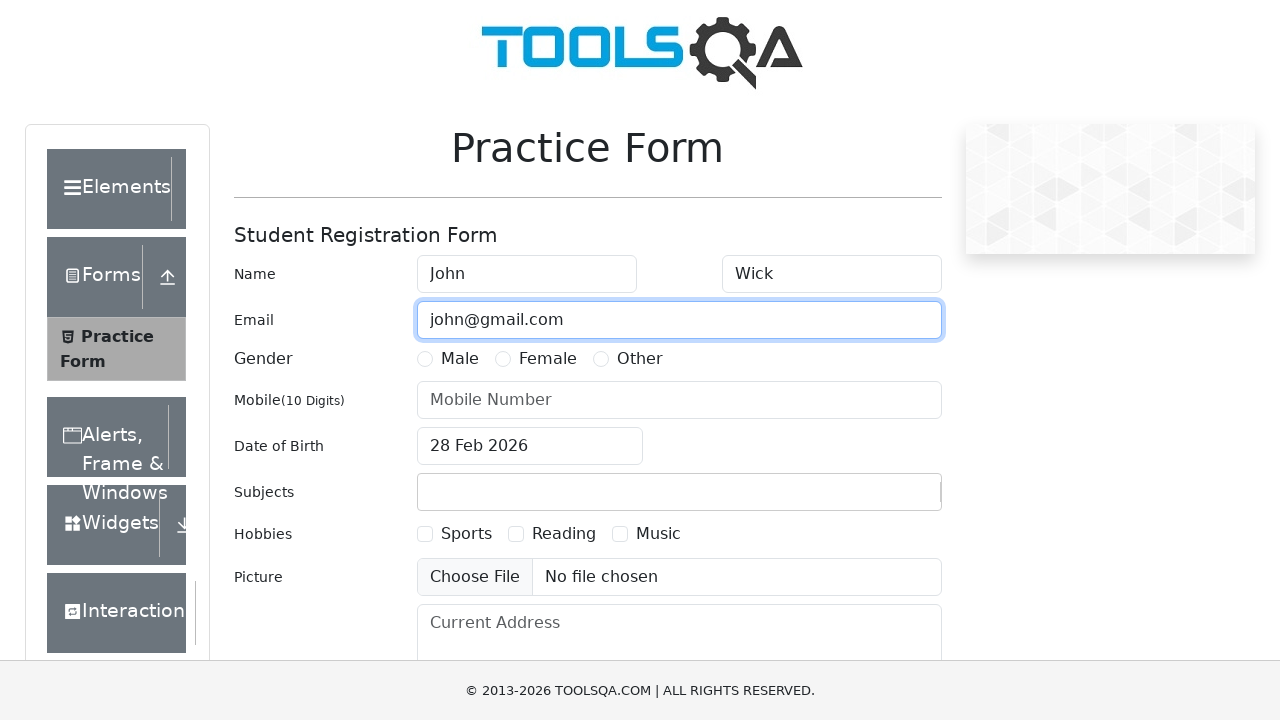